Tests form interaction by filling a text input field, selecting a radio button, and checking a checkbox on a practice page

Starting URL: https://awesomeqa.com/practice.html

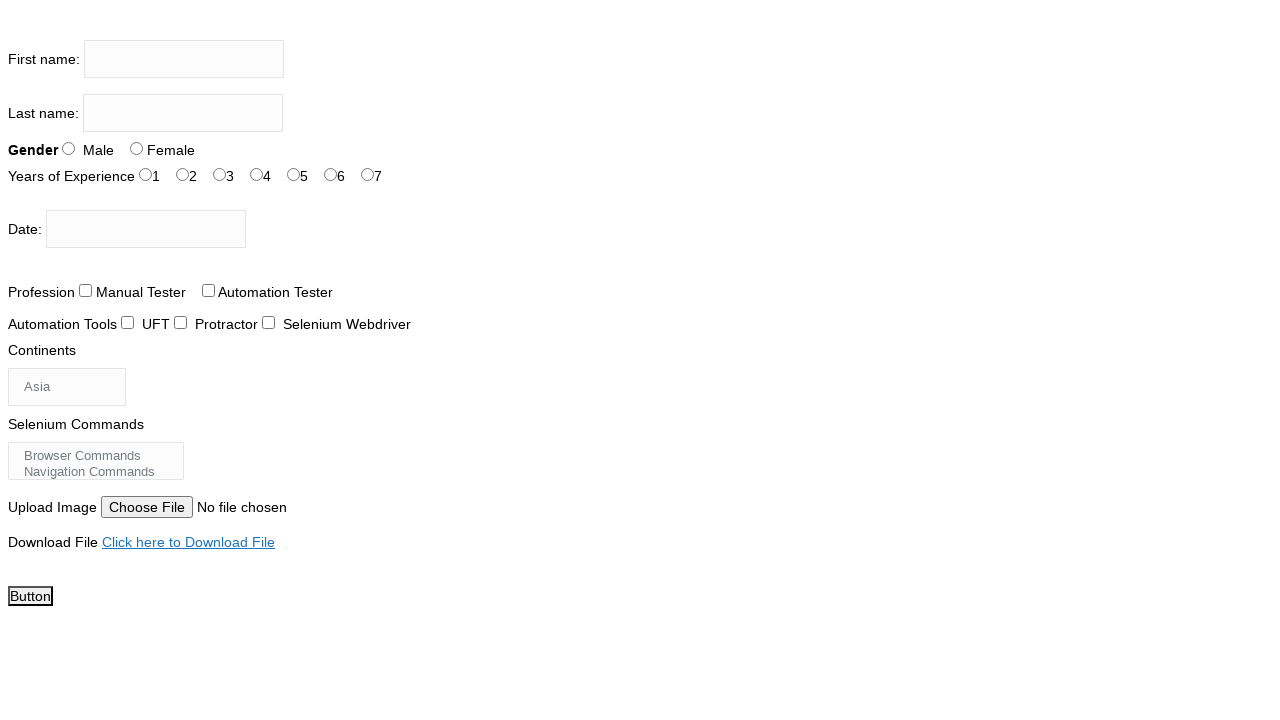

Filled firstname input field with 'the testing academy' on input[name='firstname']
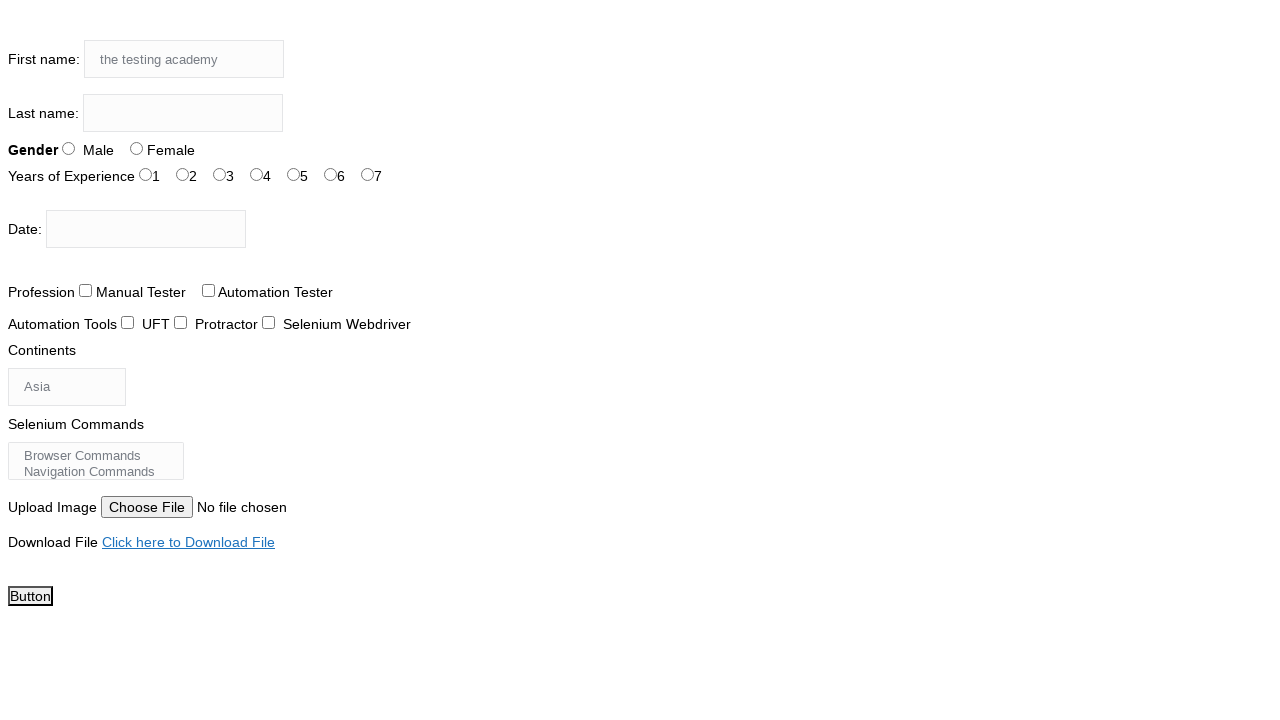

Selected radio button for sex-1 at (136, 148) on #sex-1
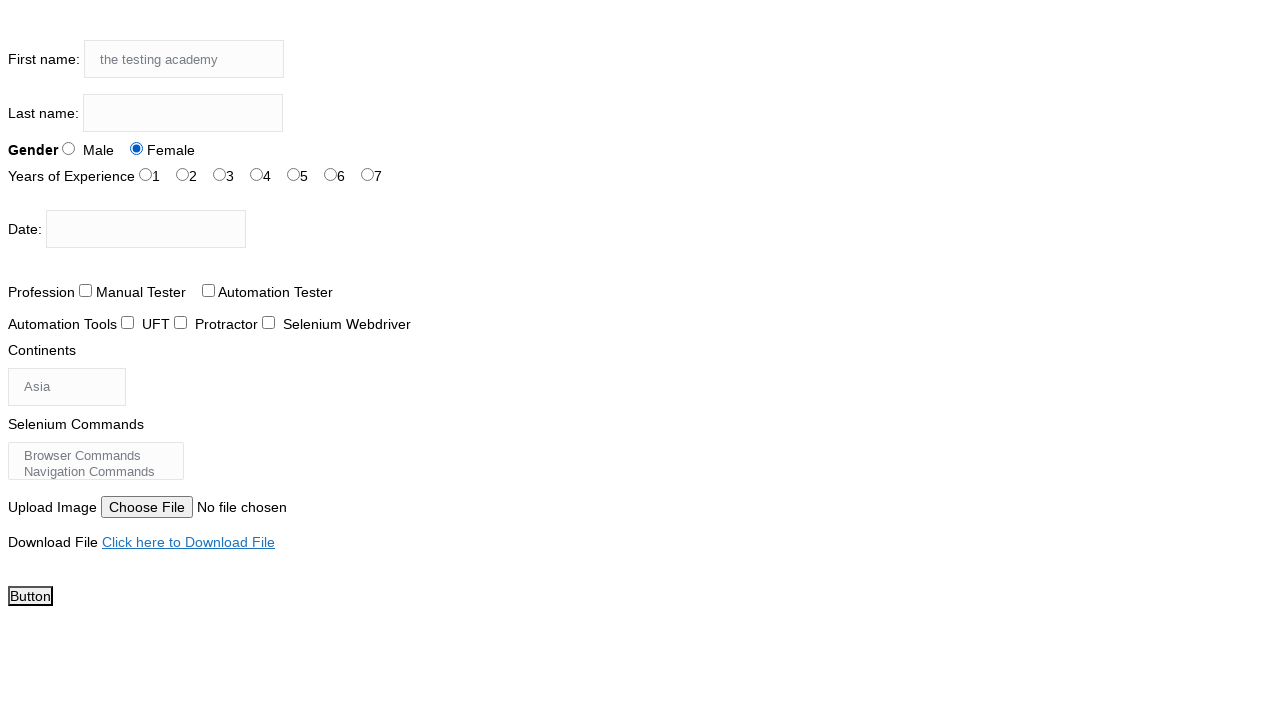

Checked checkbox for tool-1 at (180, 322) on #tool-1
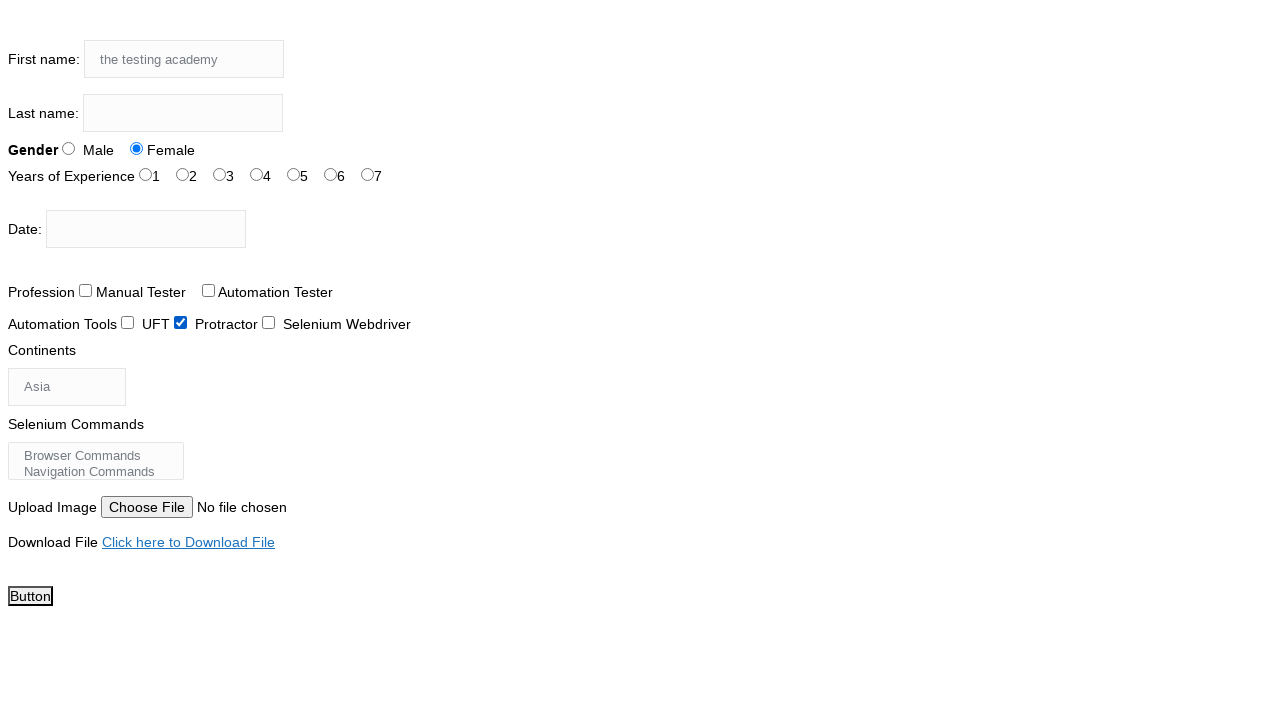

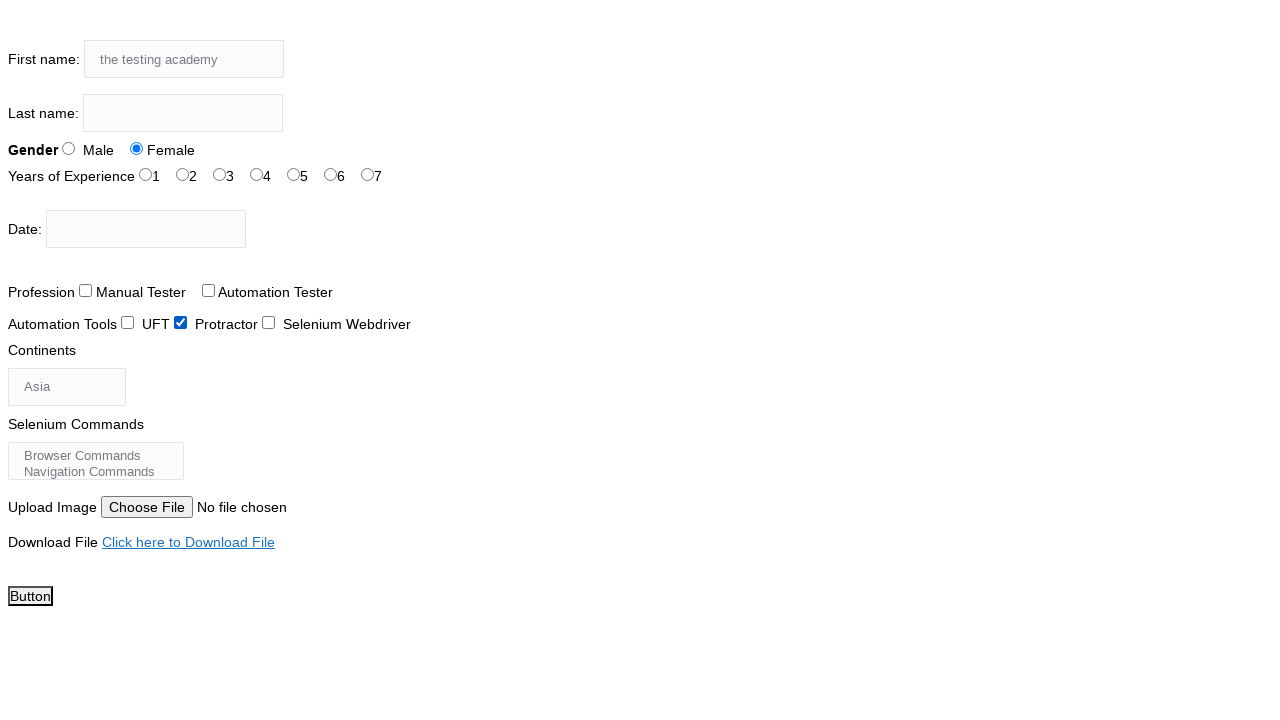